Tests scrolling functionality by scrolling to a specific element on the page

Starting URL: https://leafground.com/drag.xhtml

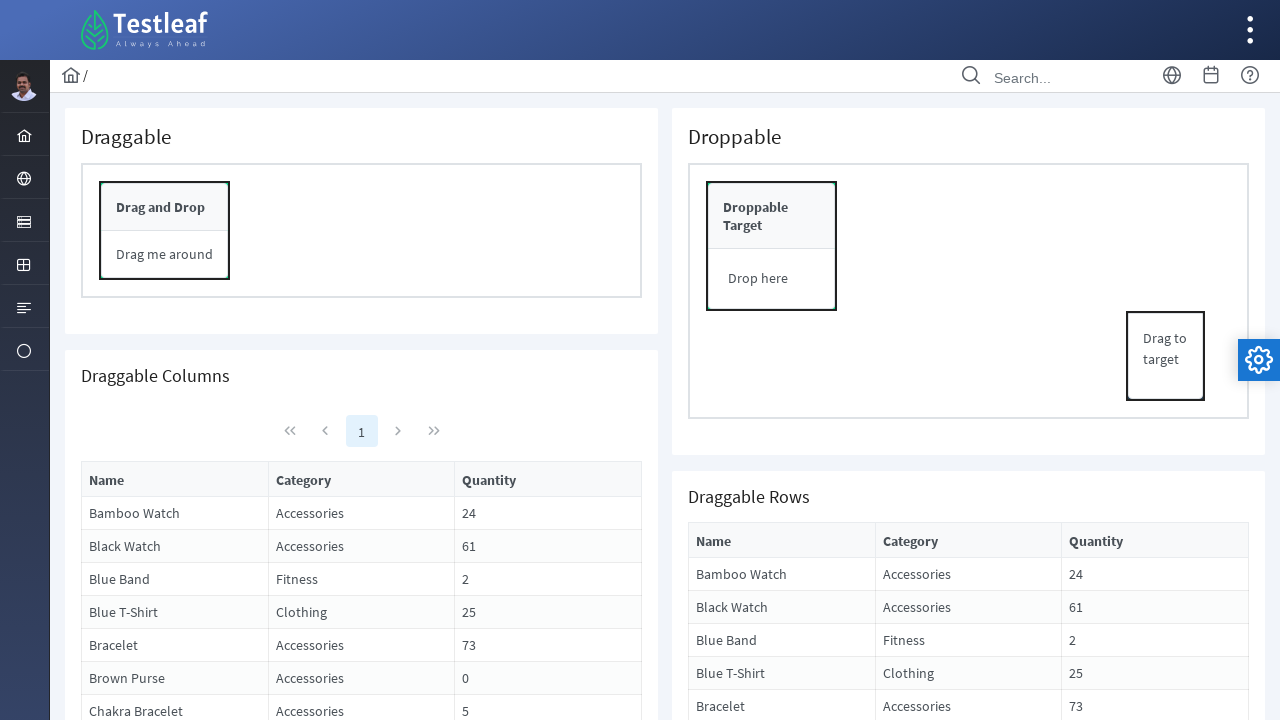

Located 'Range Slider' element on the page
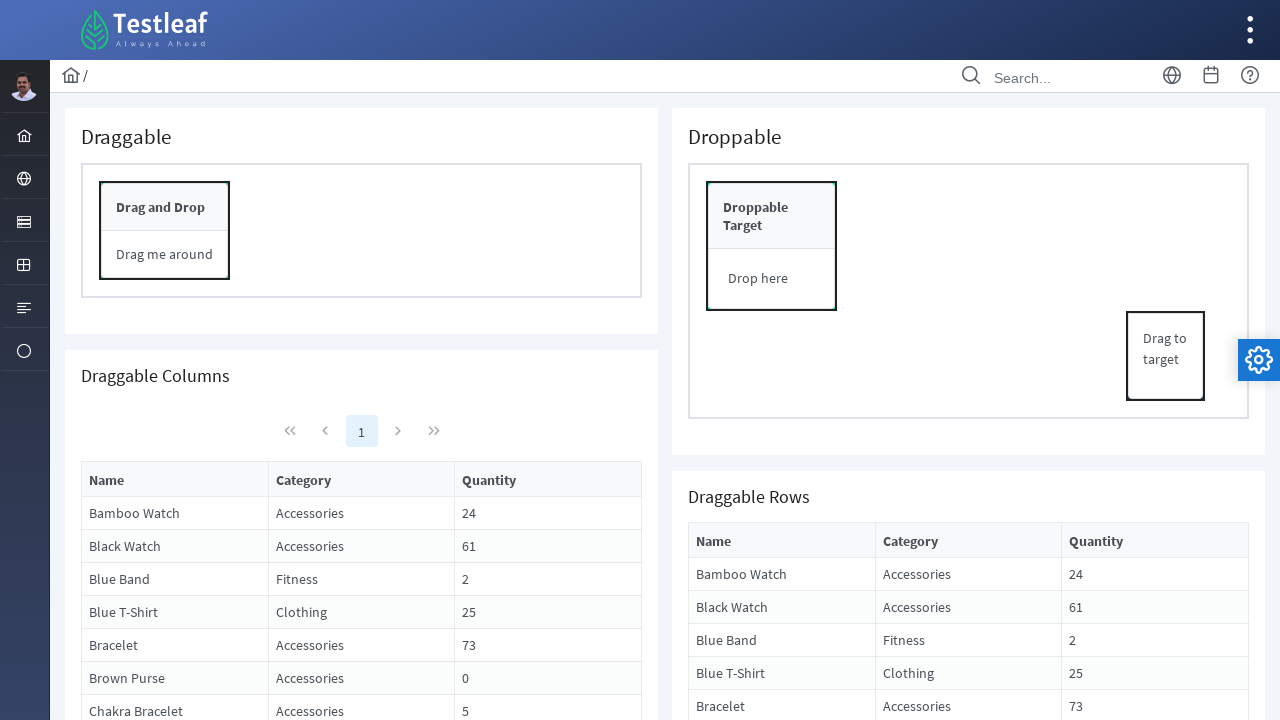

Scrolled to 'Range Slider' element
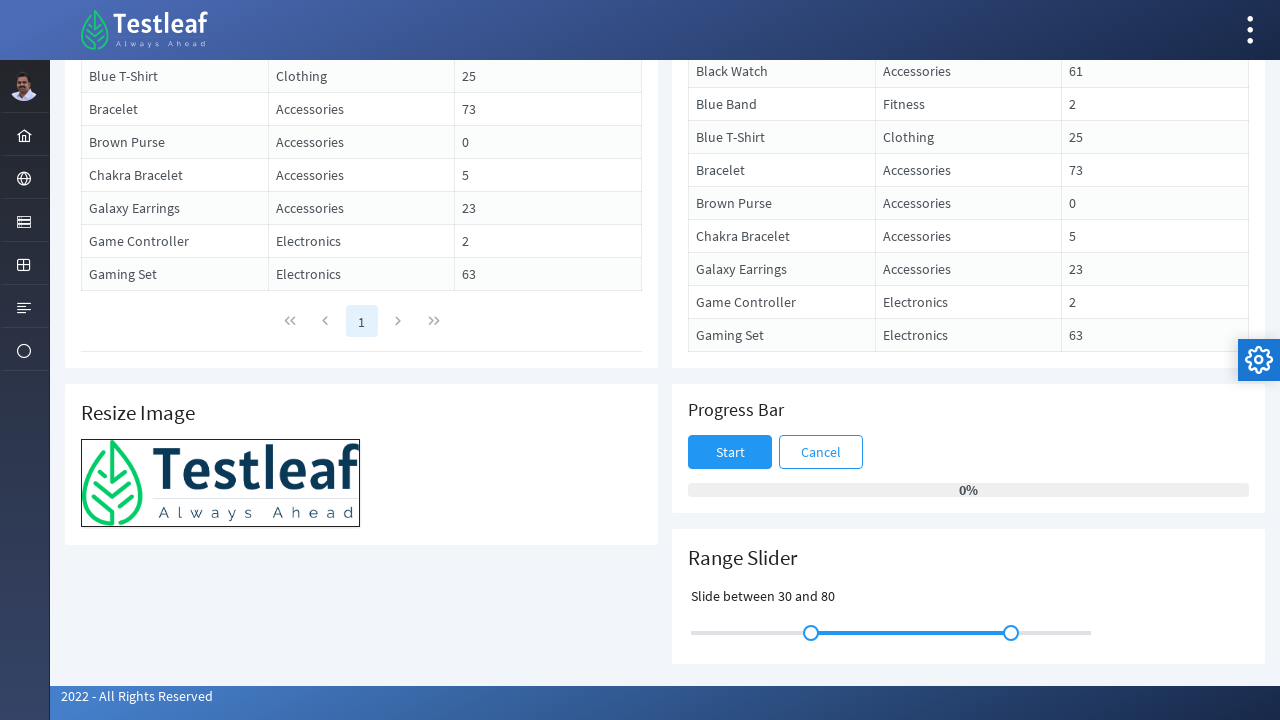

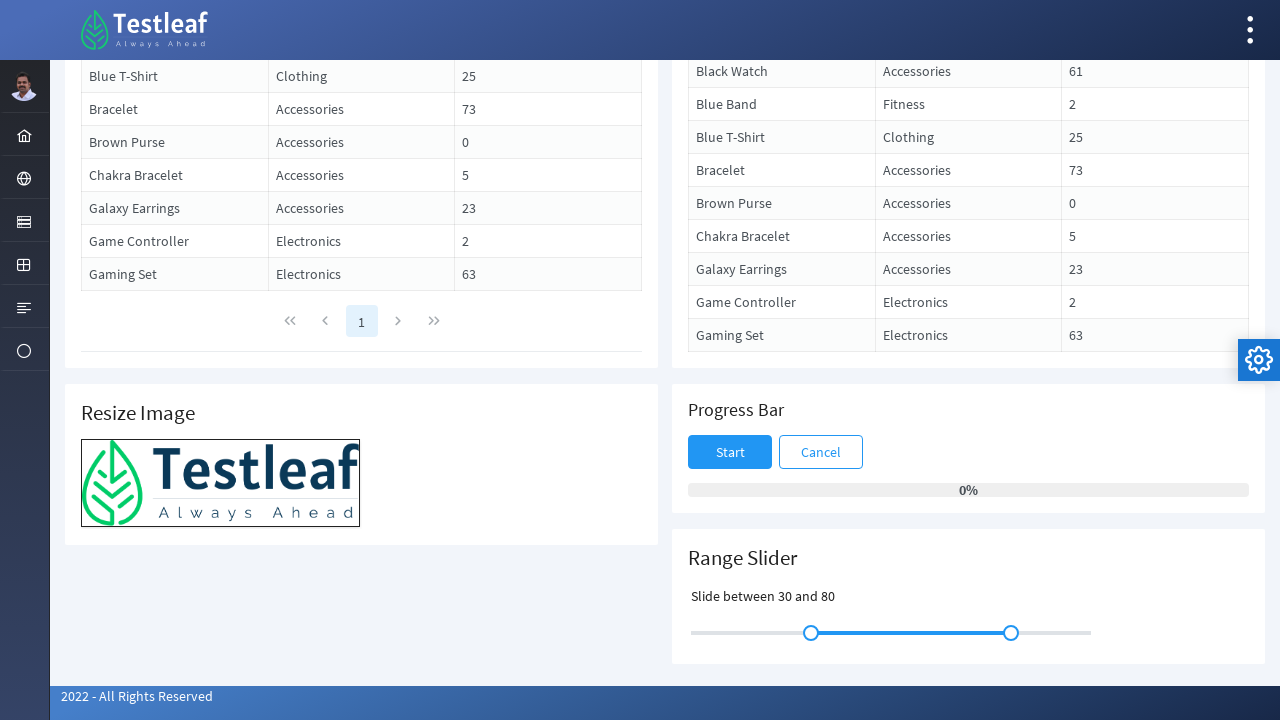